Tests right-click context menu functionality by right-clicking on an element to open a context menu, then verifying and clicking the Copy option

Starting URL: http://swisnl.github.io/jQuery-contextMenu/demo.html

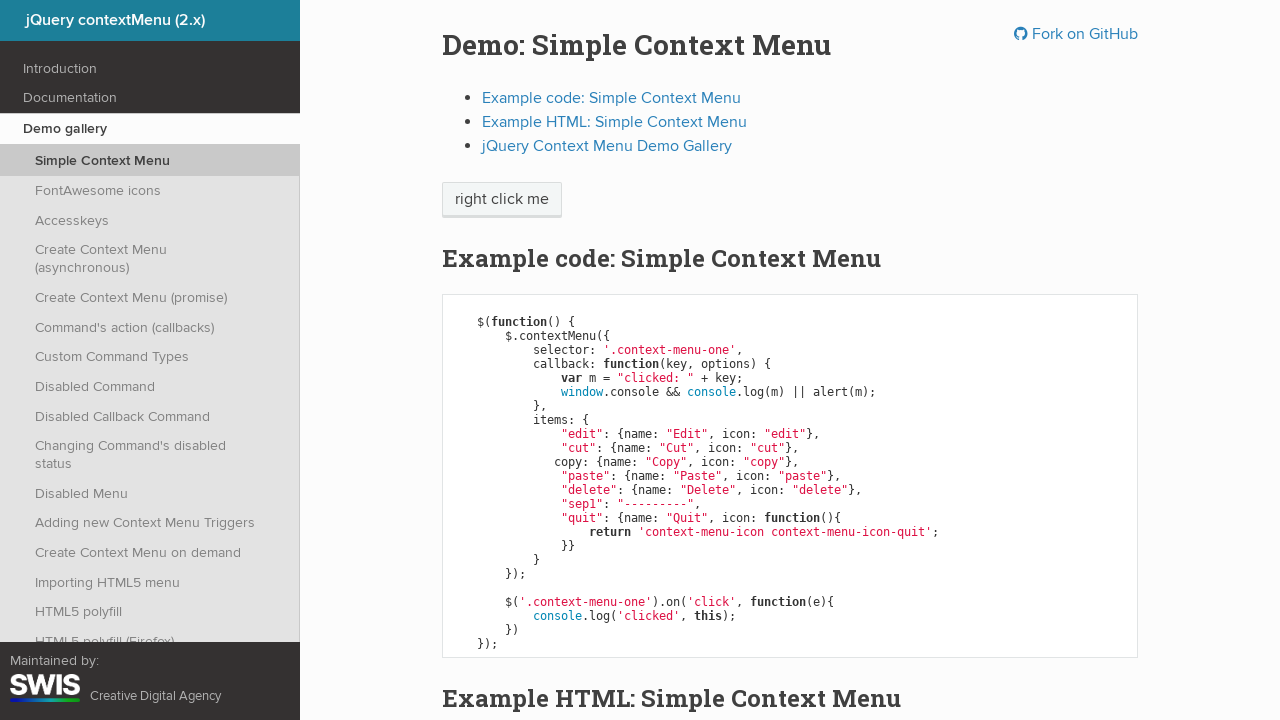

Right-clicked on 'right click me' element to open context menu at (502, 200) on //span[text()='right click me']
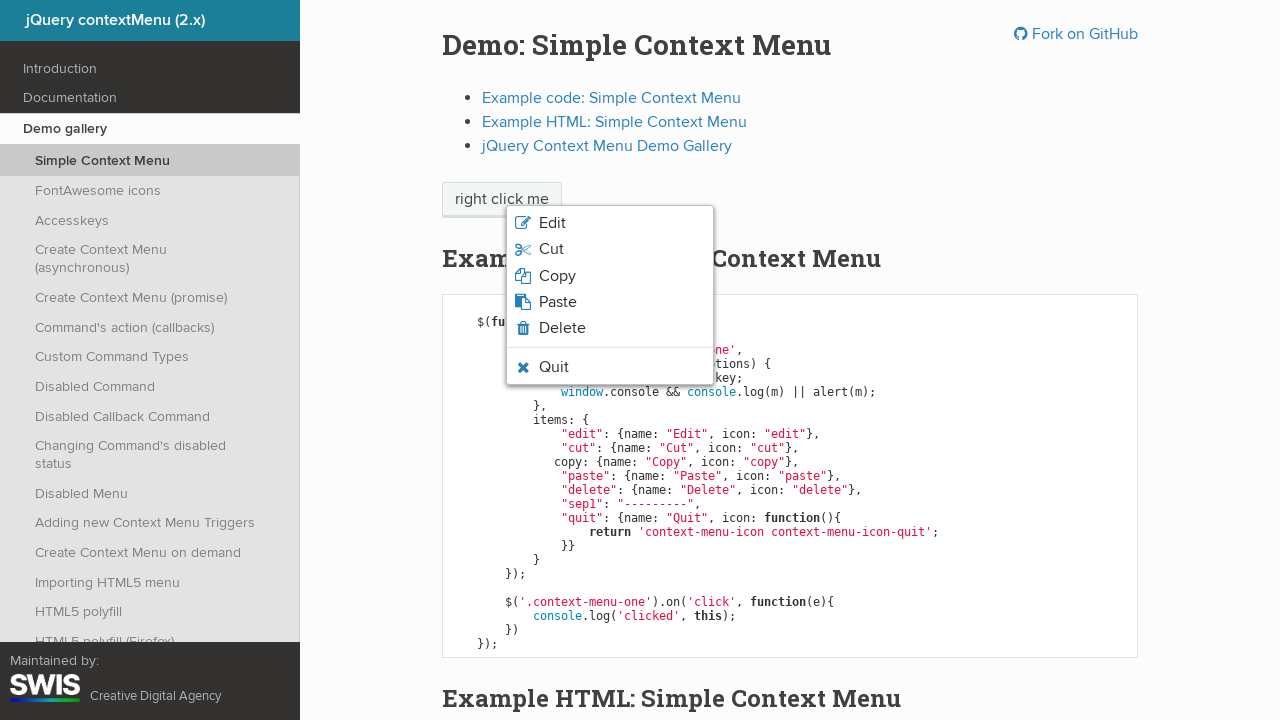

Context menu appeared with Copy option visible
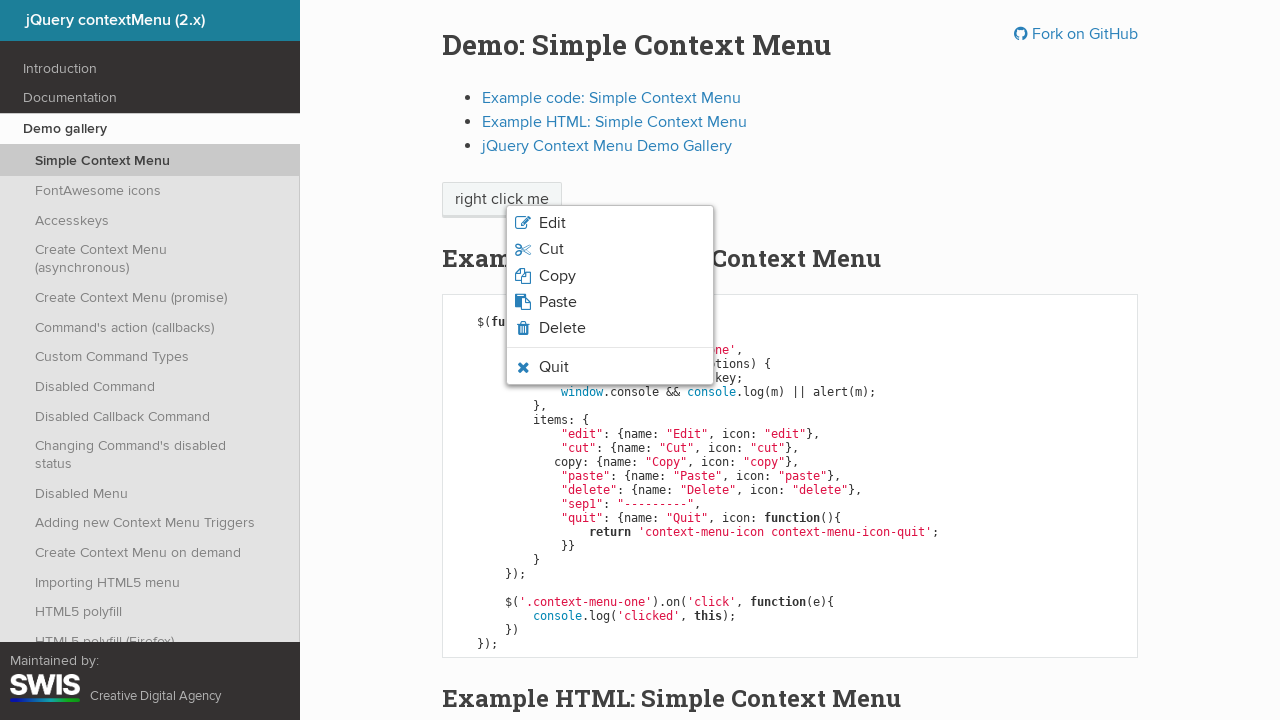

Clicked Copy option from context menu at (610, 276) on .context-menu-icon-copy
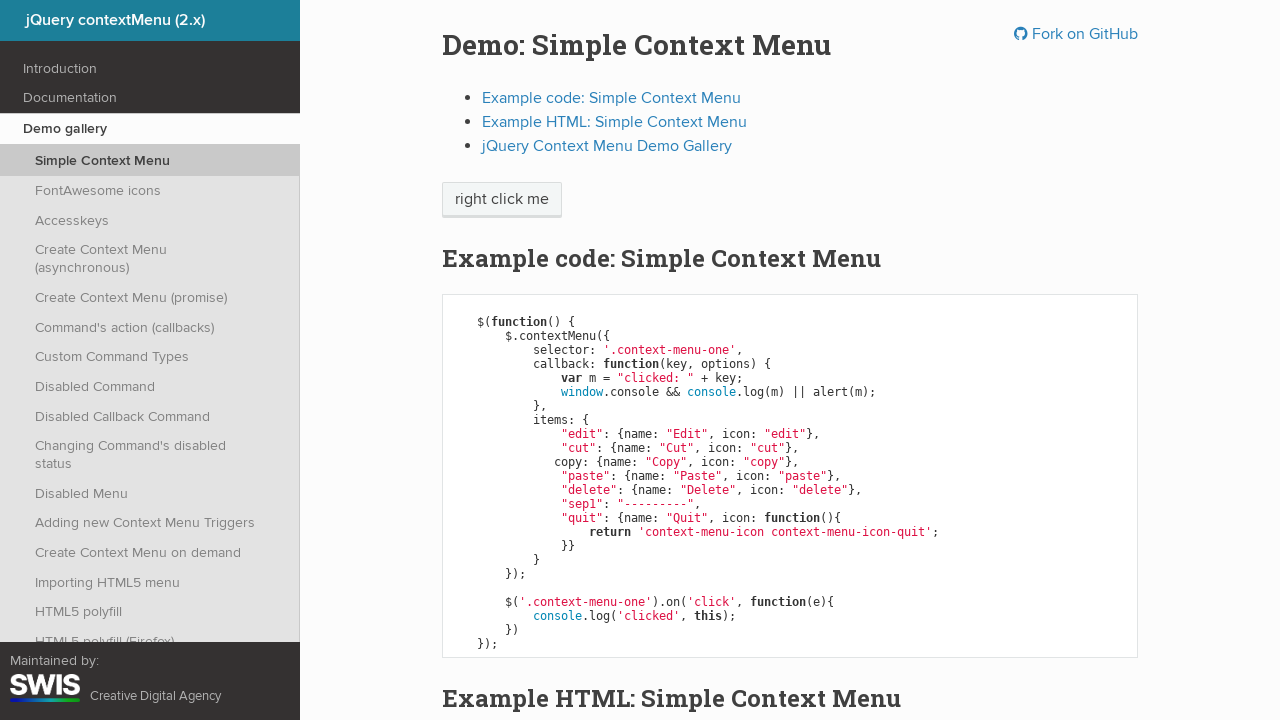

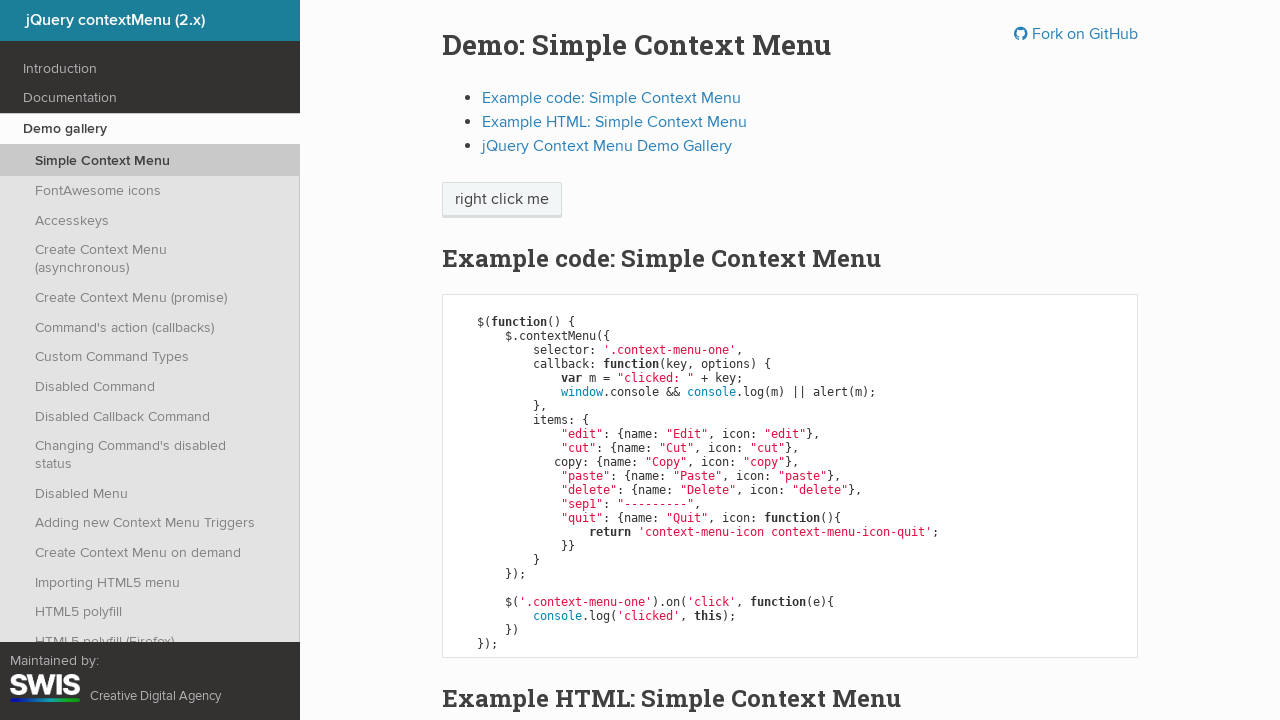